Tests AJAX functionality by clicking a button and waiting for dynamically loaded content to appear in a green success panel

Starting URL: http://uitestingplayground.com/ajax

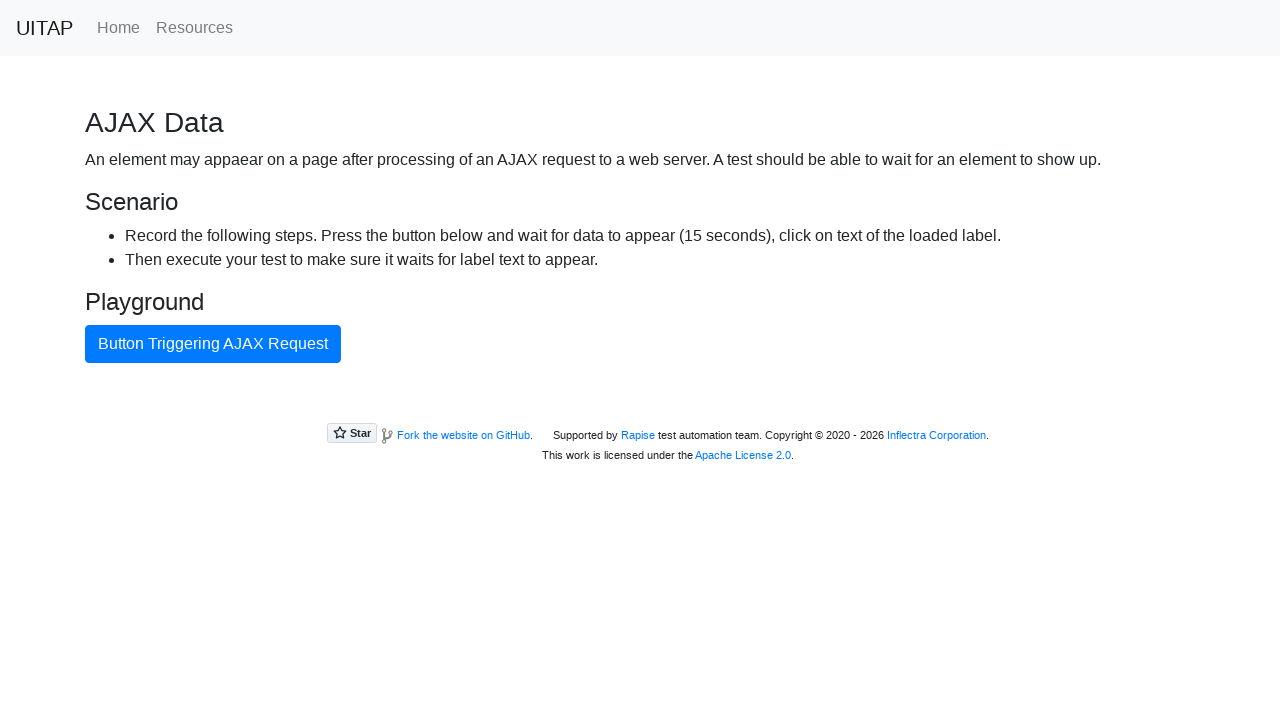

Clicked the blue AJAX button at (213, 344) on #ajaxButton
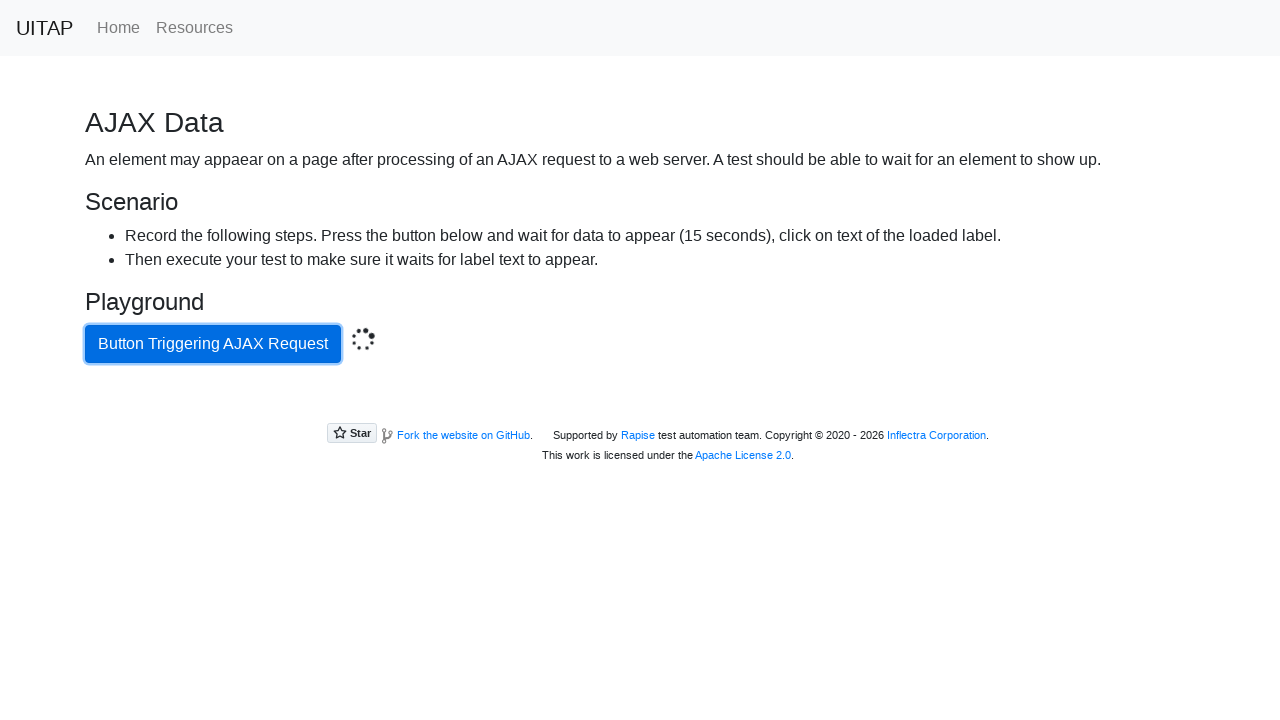

Green success panel with dynamically loaded content appeared
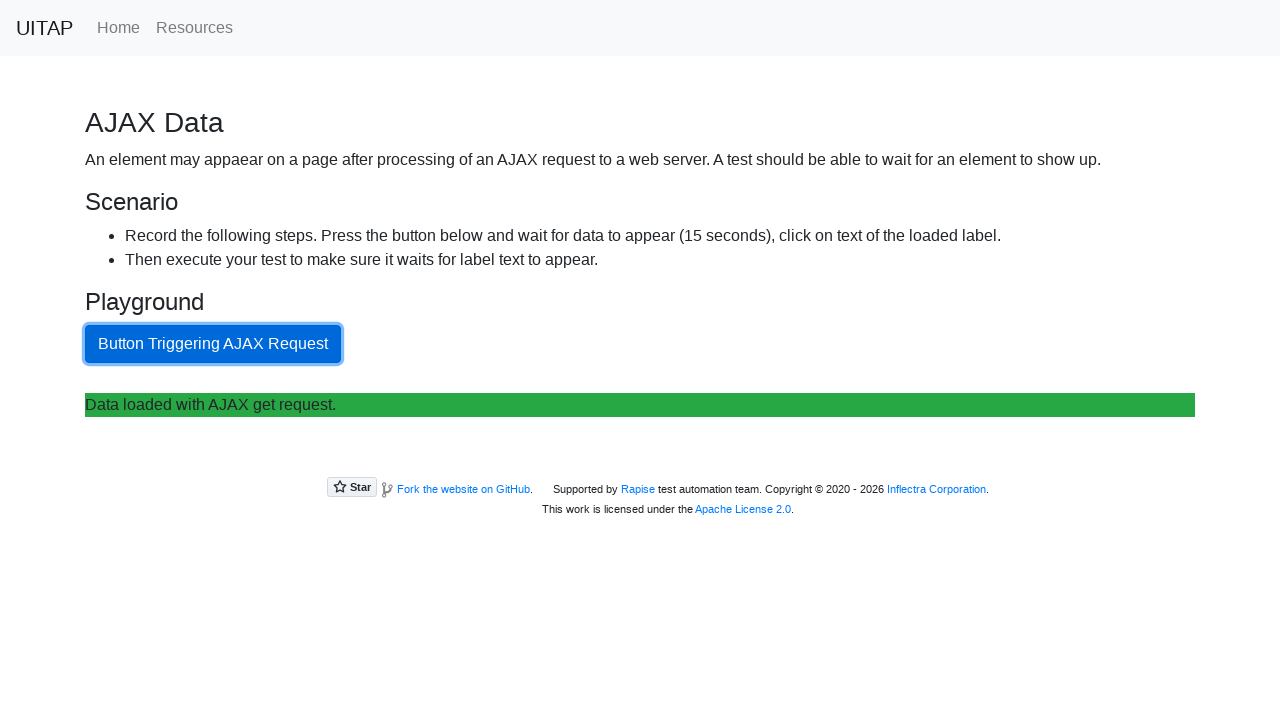

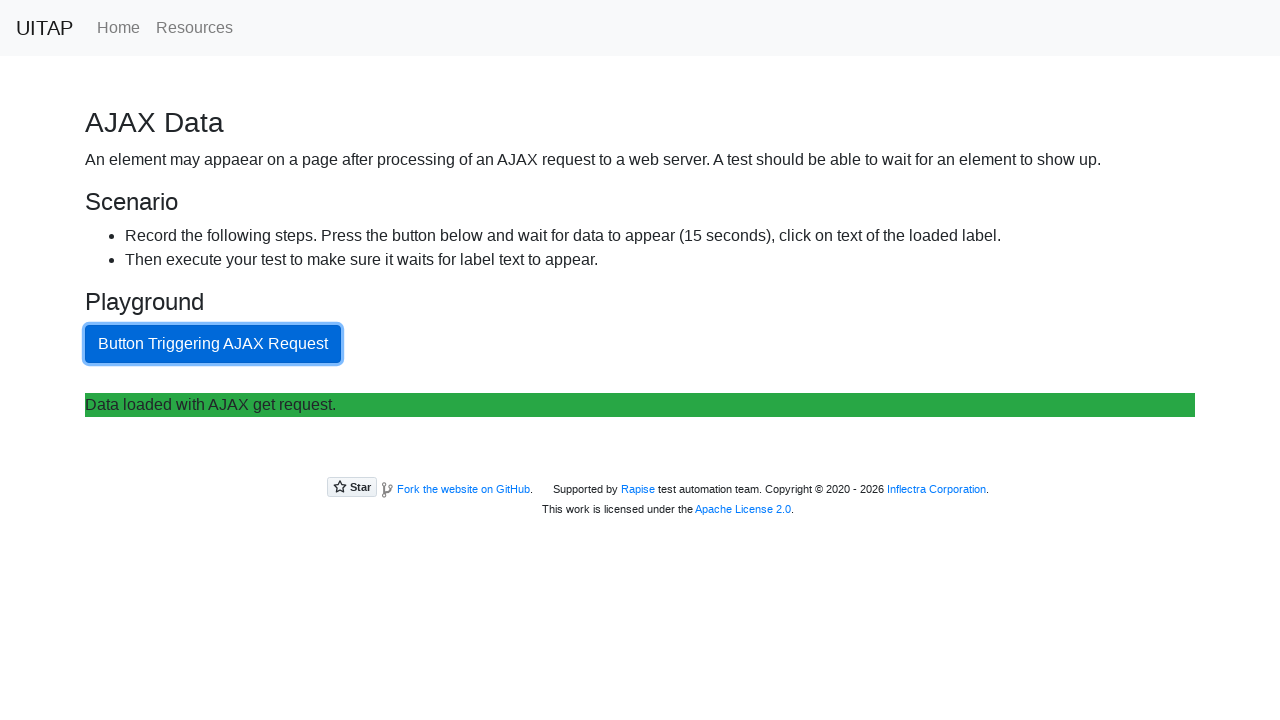